Tests iframe handling by switching to an iframe, reading content, and switching back to default content

Starting URL: https://demoqa.com/frames

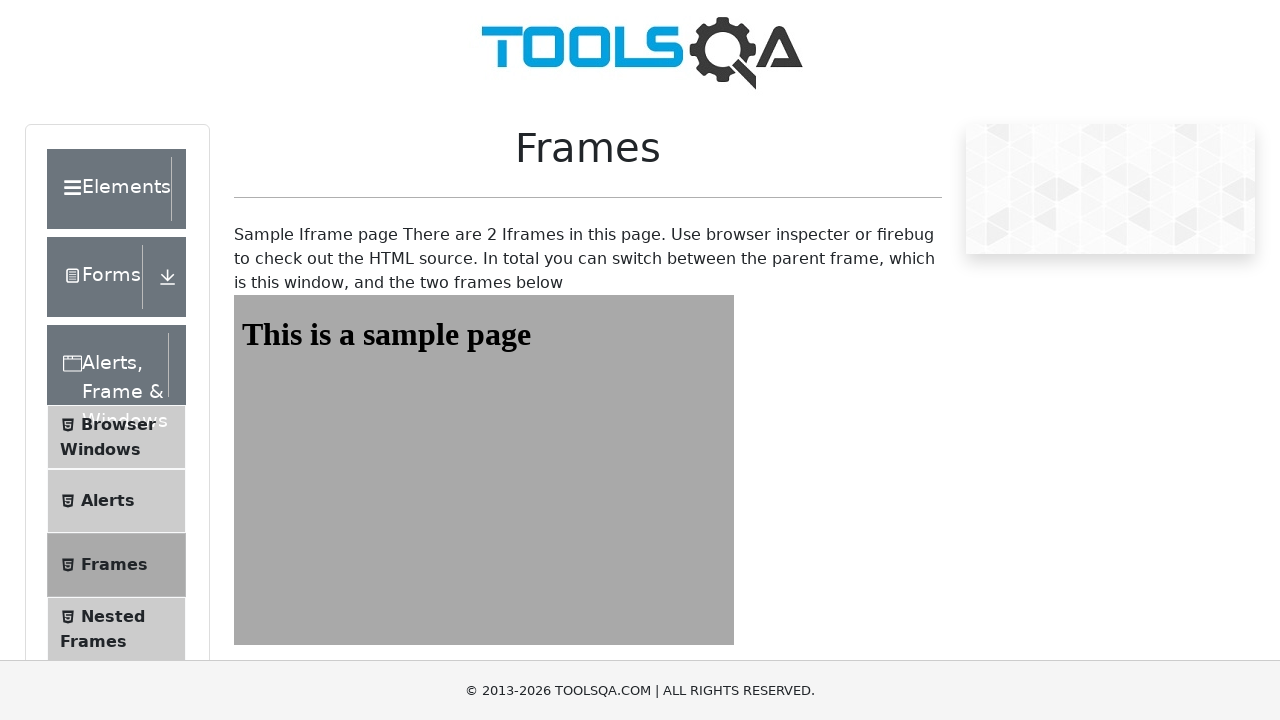

Navigated to iframe demo page at https://demoqa.com/frames
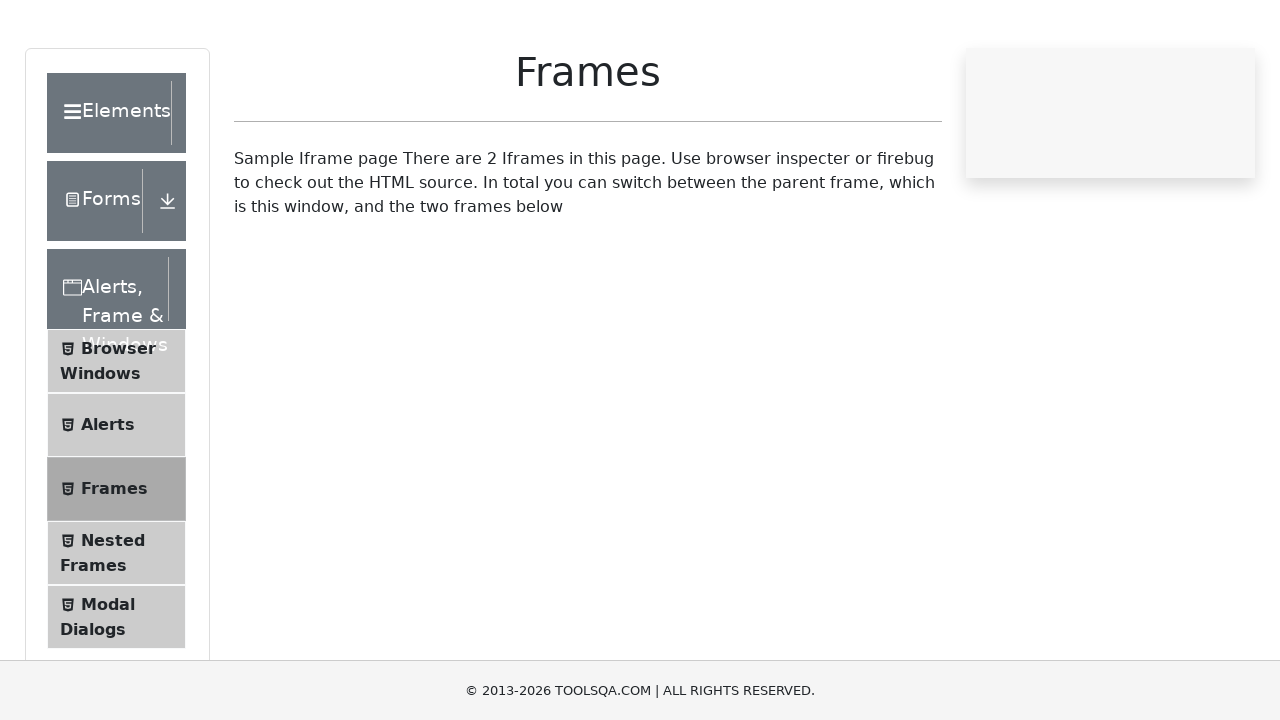

Switched to iframe with name 'frame2'
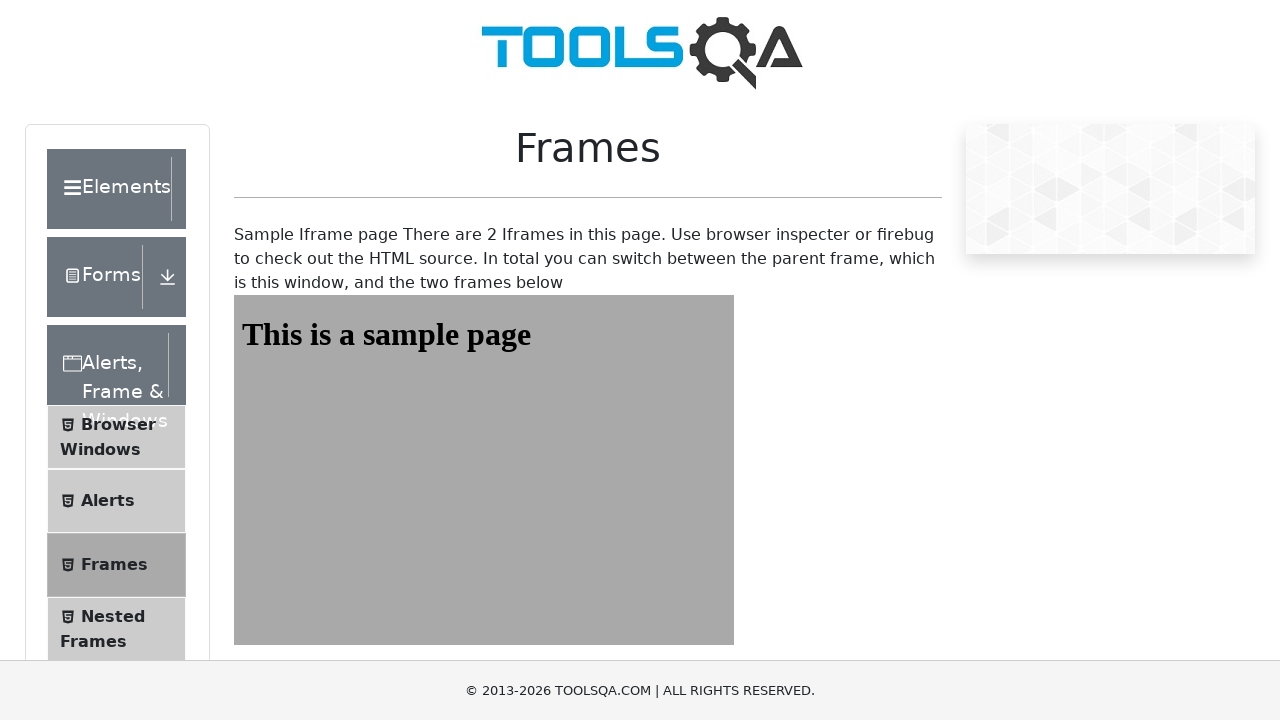

Retrieved text content from #sampleHeading element in iframe
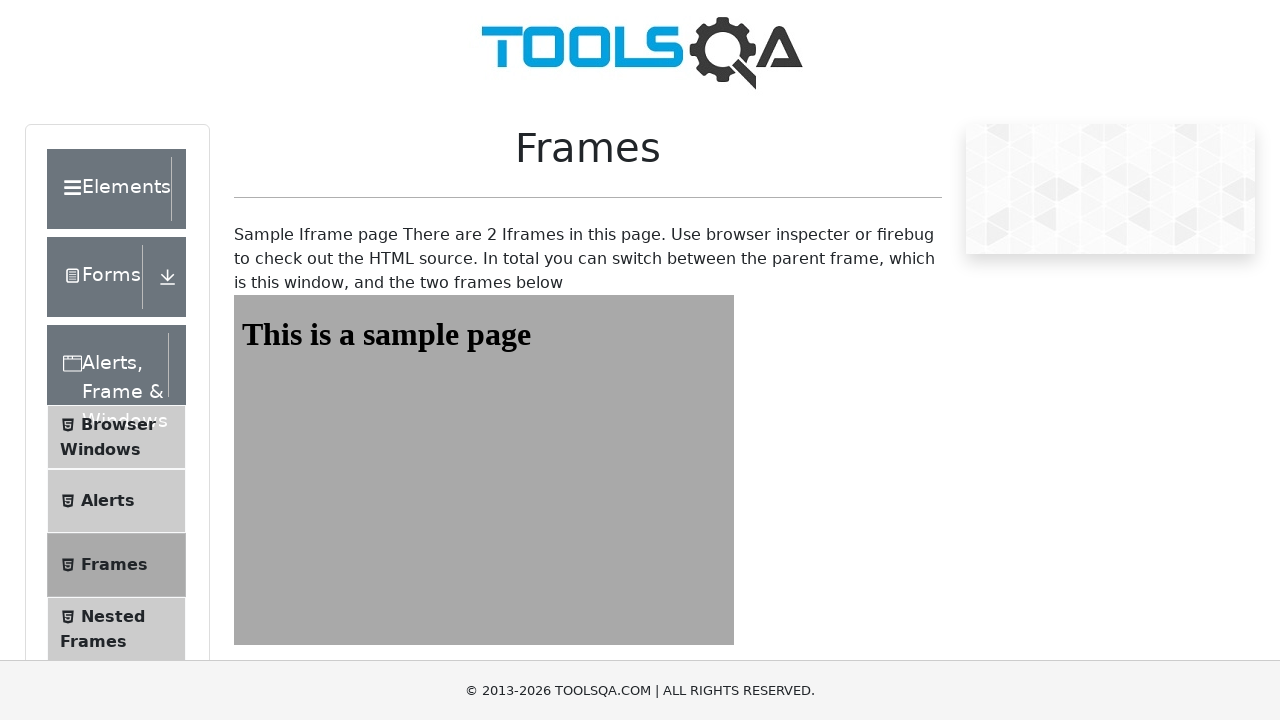

Asserted that 'This is a sample page' text is present in iframe content
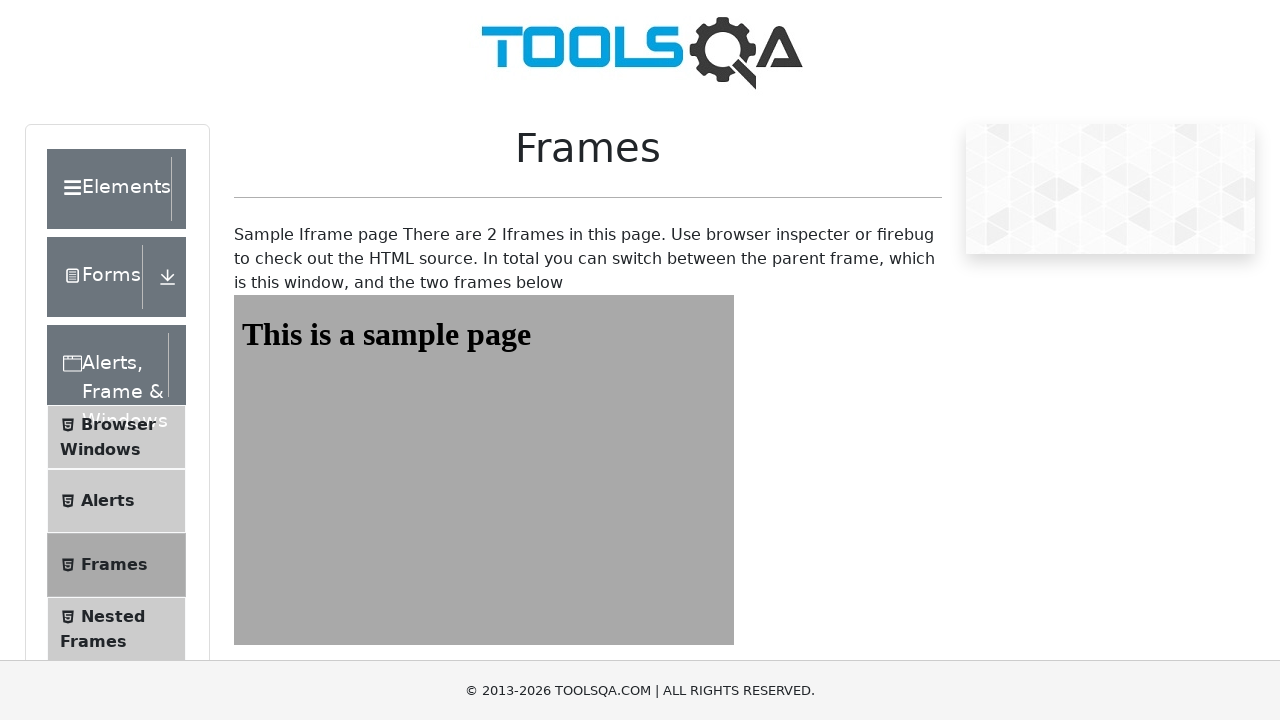

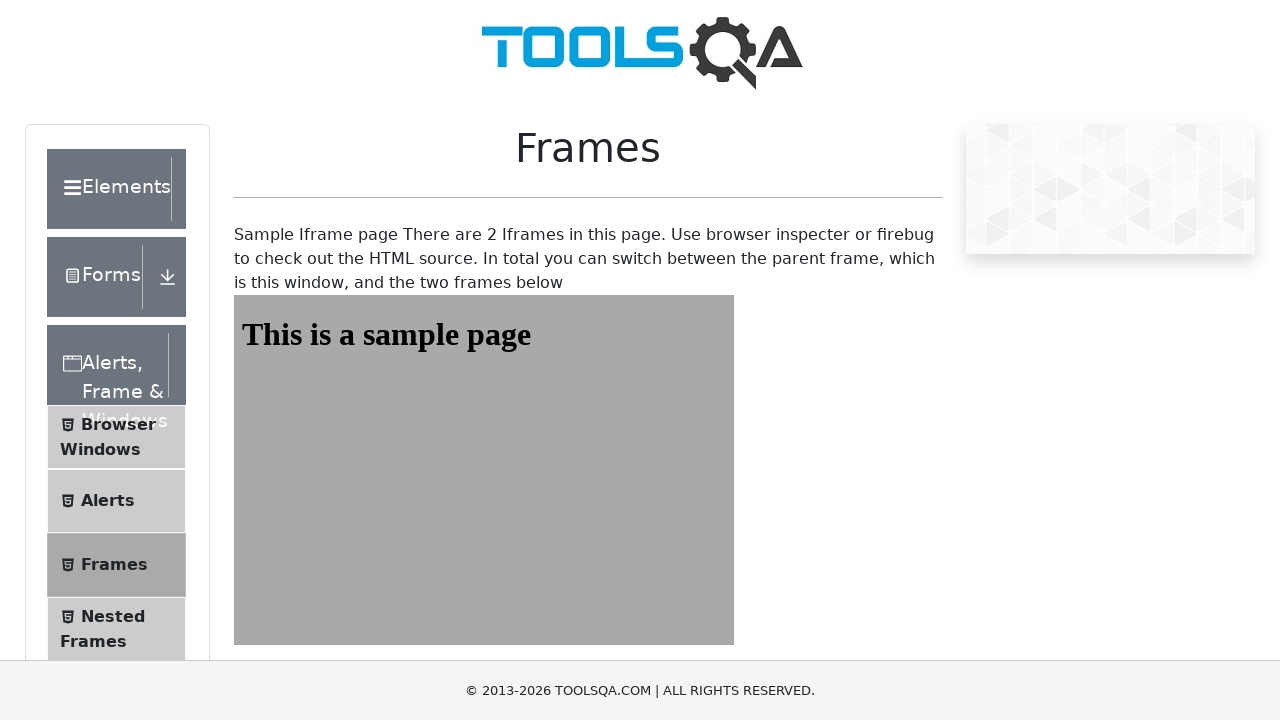